Clicks the Previous link on page 2 to navigate back to page 1 and verifies the URL and content

Starting URL: https://bonigarcia.dev/selenium-webdriver-java/navigation2.html

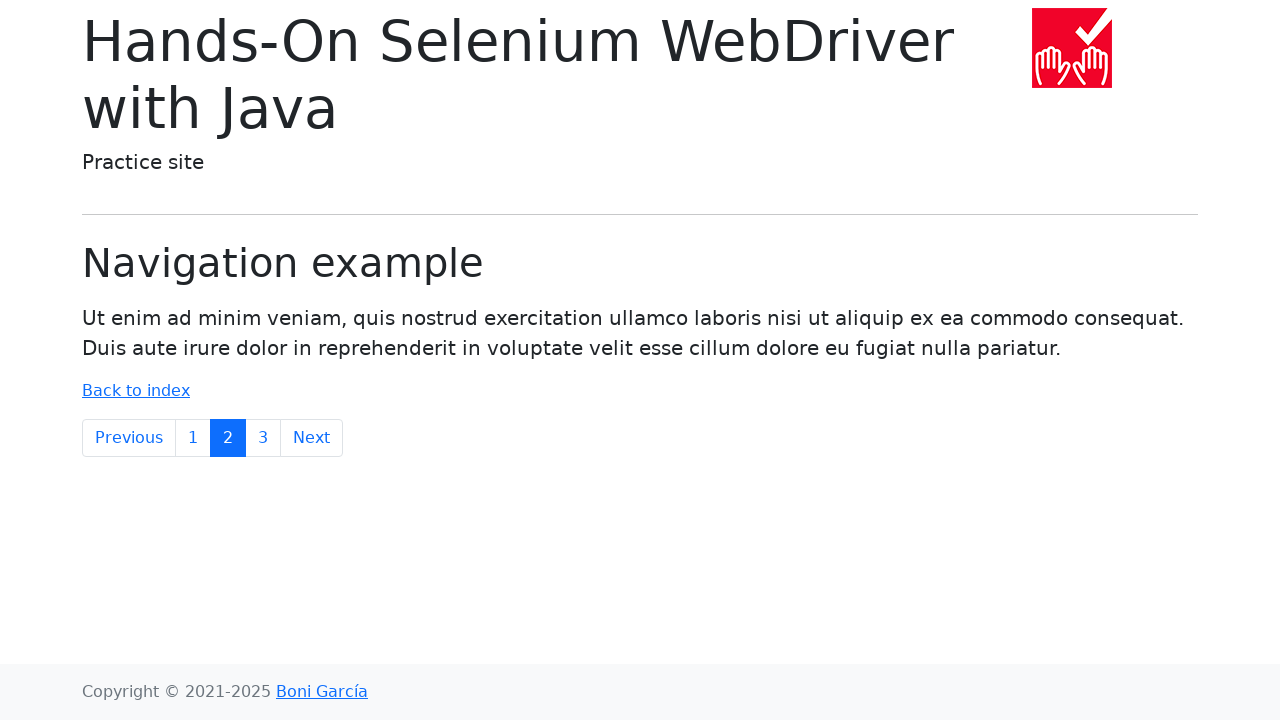

Clicked Previous link to navigate back to page 1 at (129, 438) on xpath=//a[@href='navigation1.html' and text()='Previous']
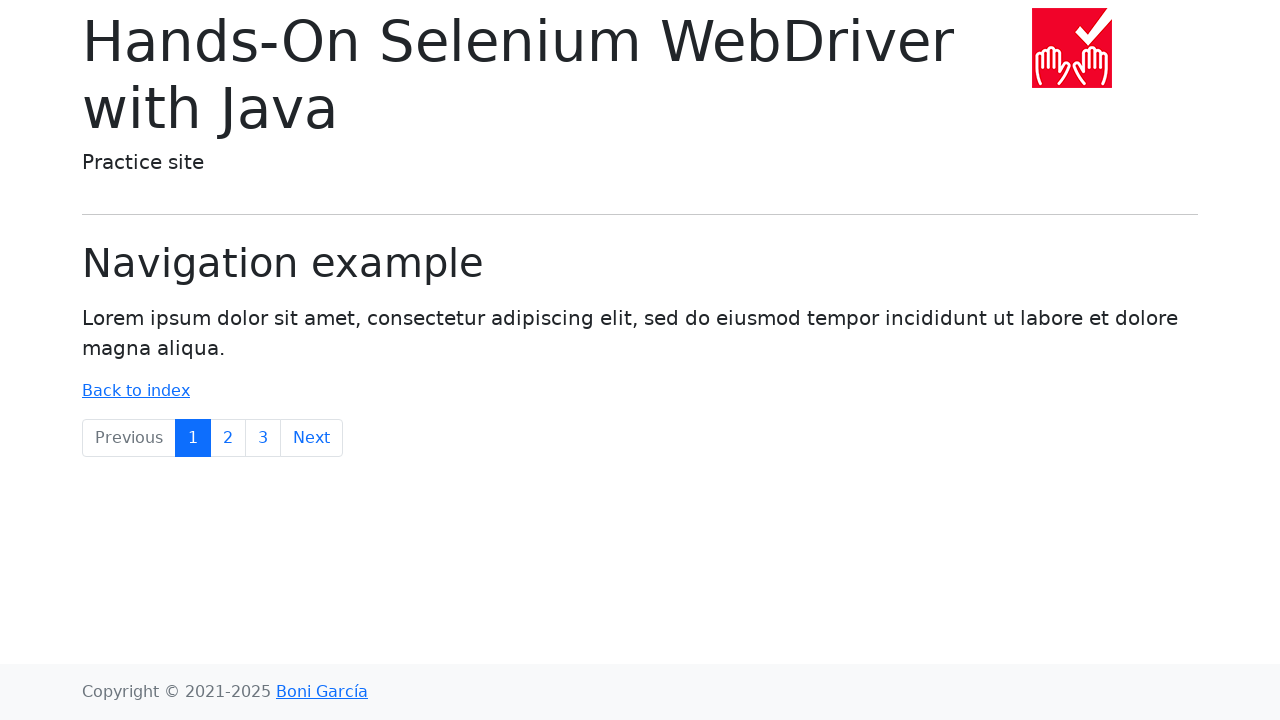

Verified URL changed to navigation1.html
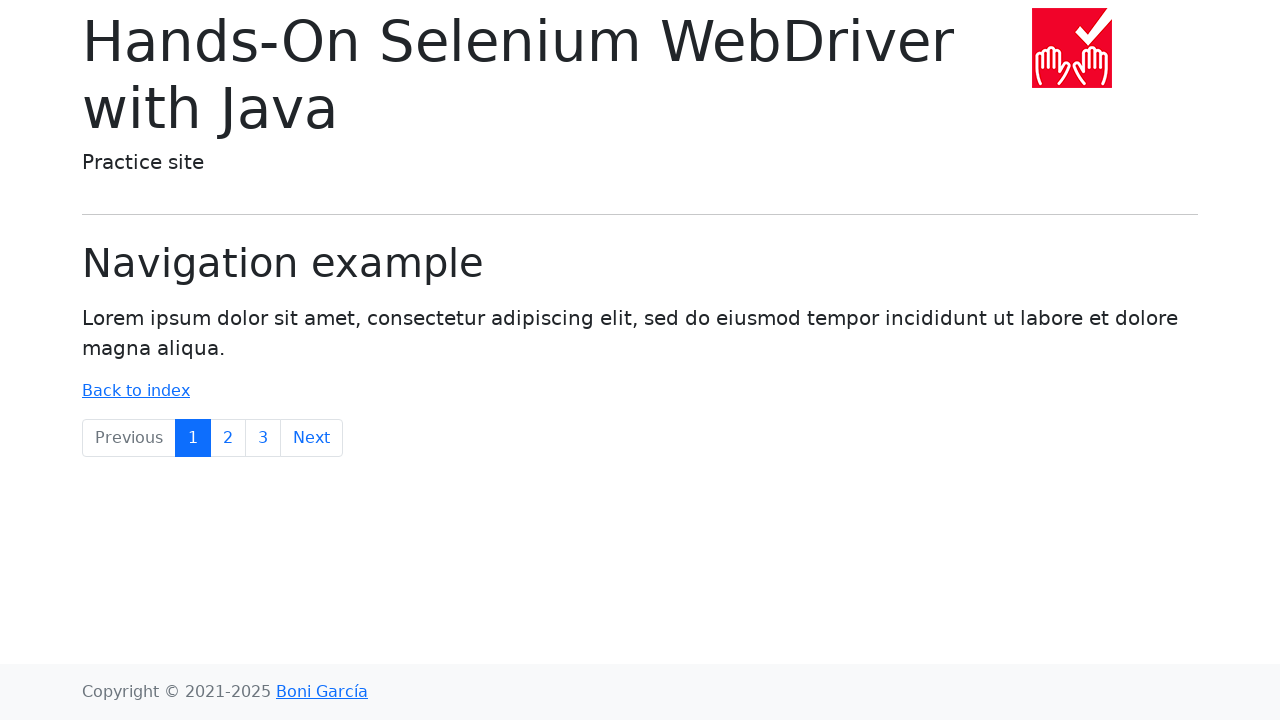

Located lead content element on page 1
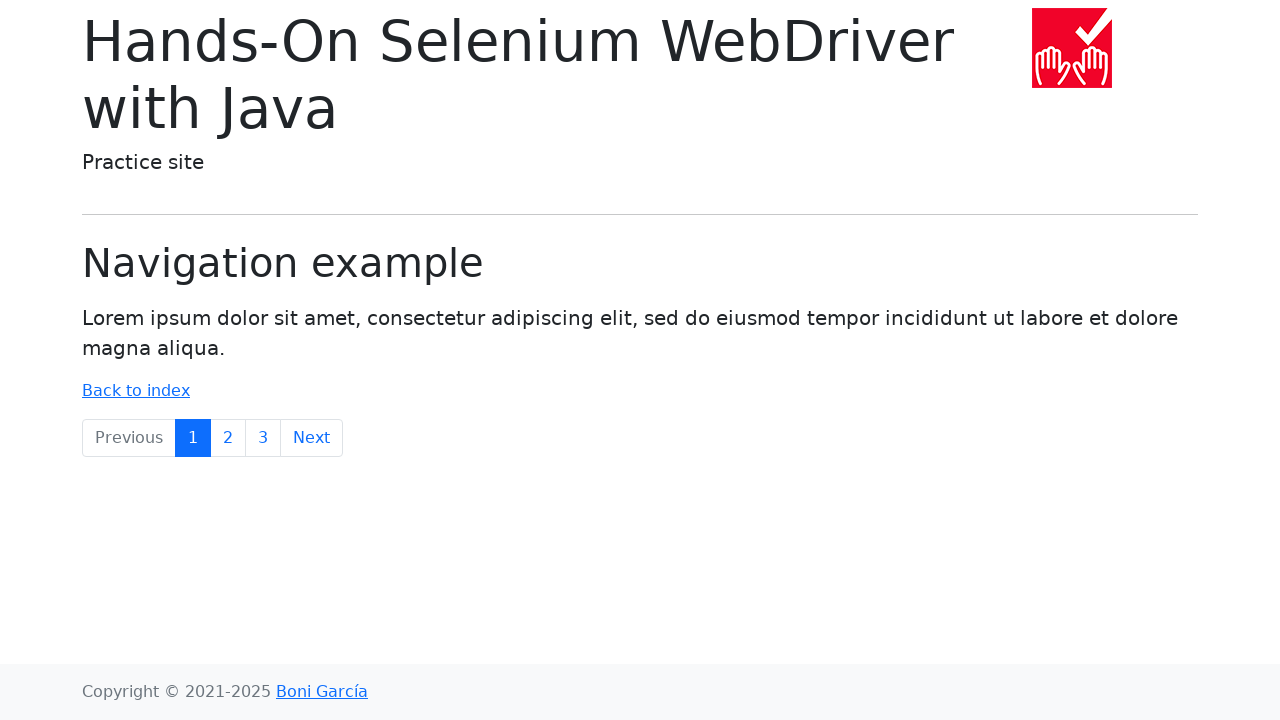

Verified page 1 contains expected 'Lorem ipsum' content
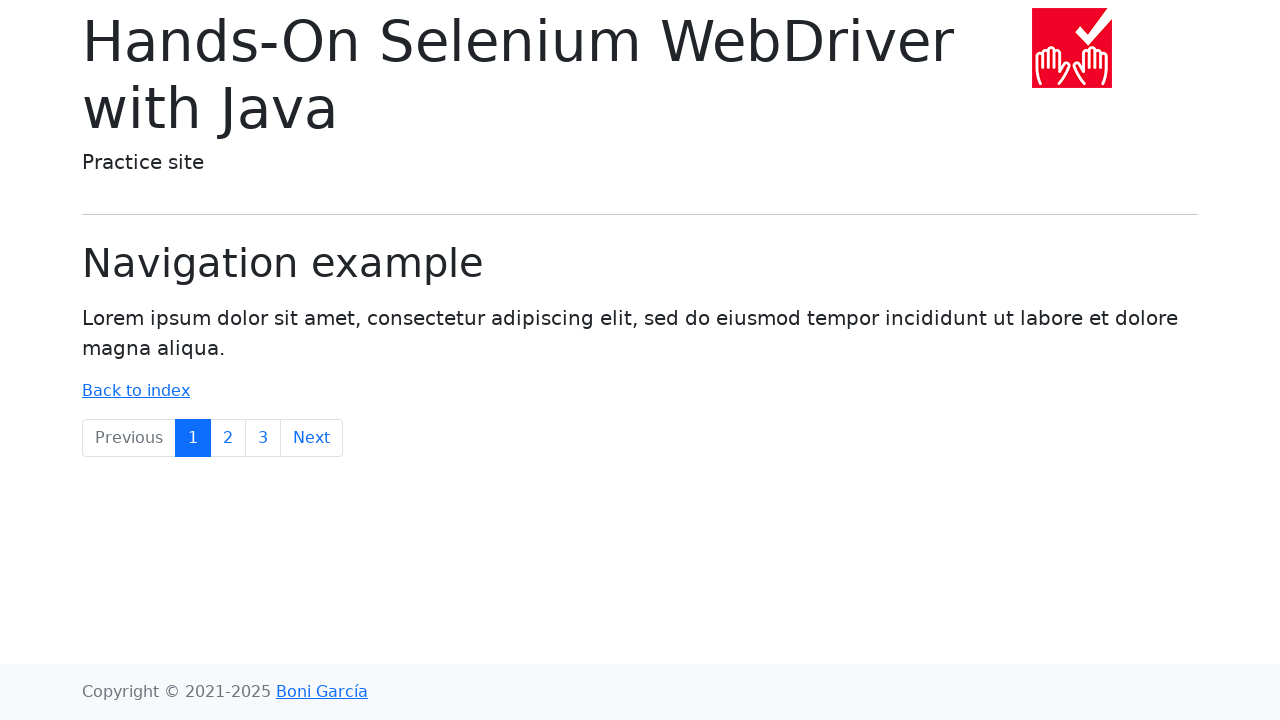

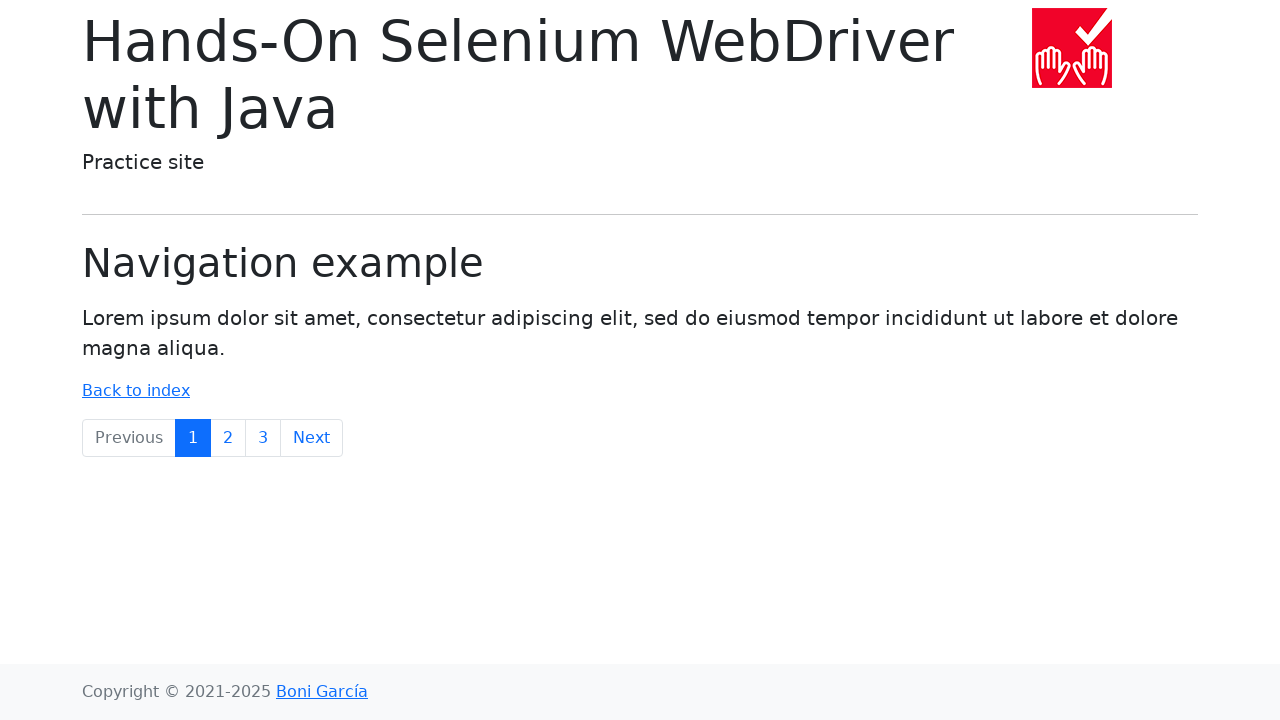